Tests a registration form by filling three input fields with text and submitting the form, then verifies the success message is displayed.

Starting URL: http://suninjuly.github.io/registration1.html

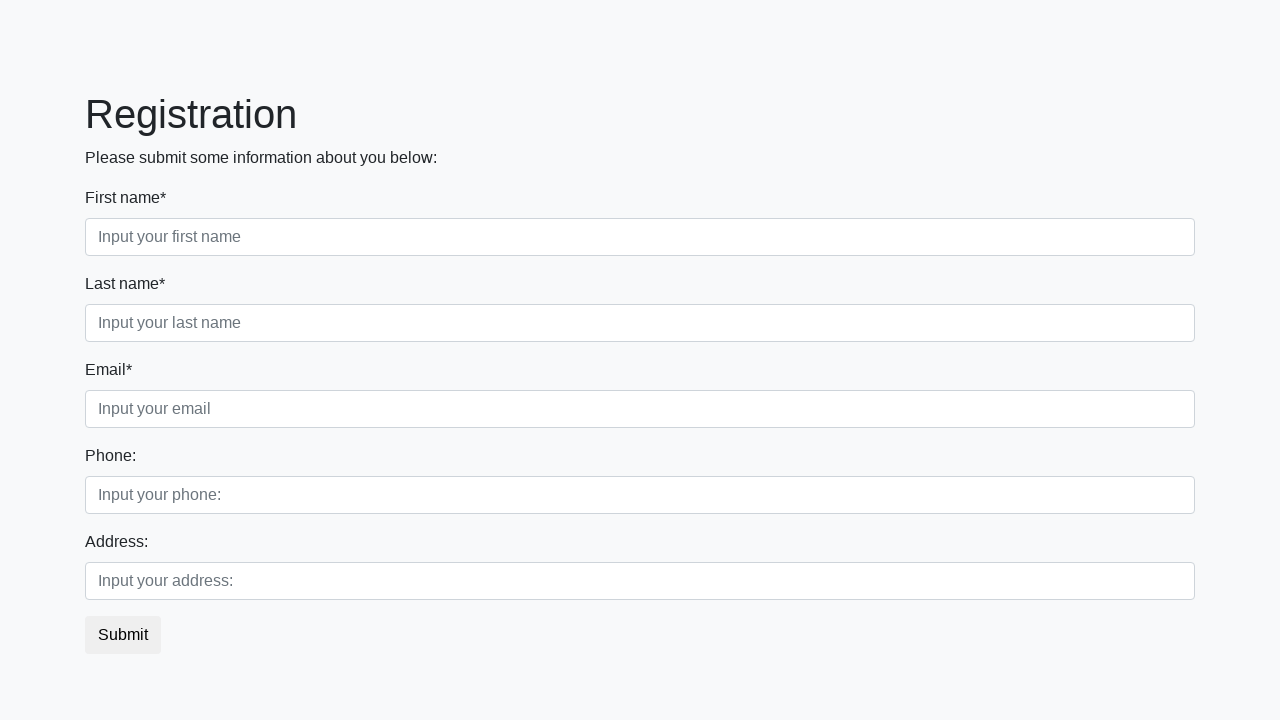

Filled first input field with 'test' on .first_block .first
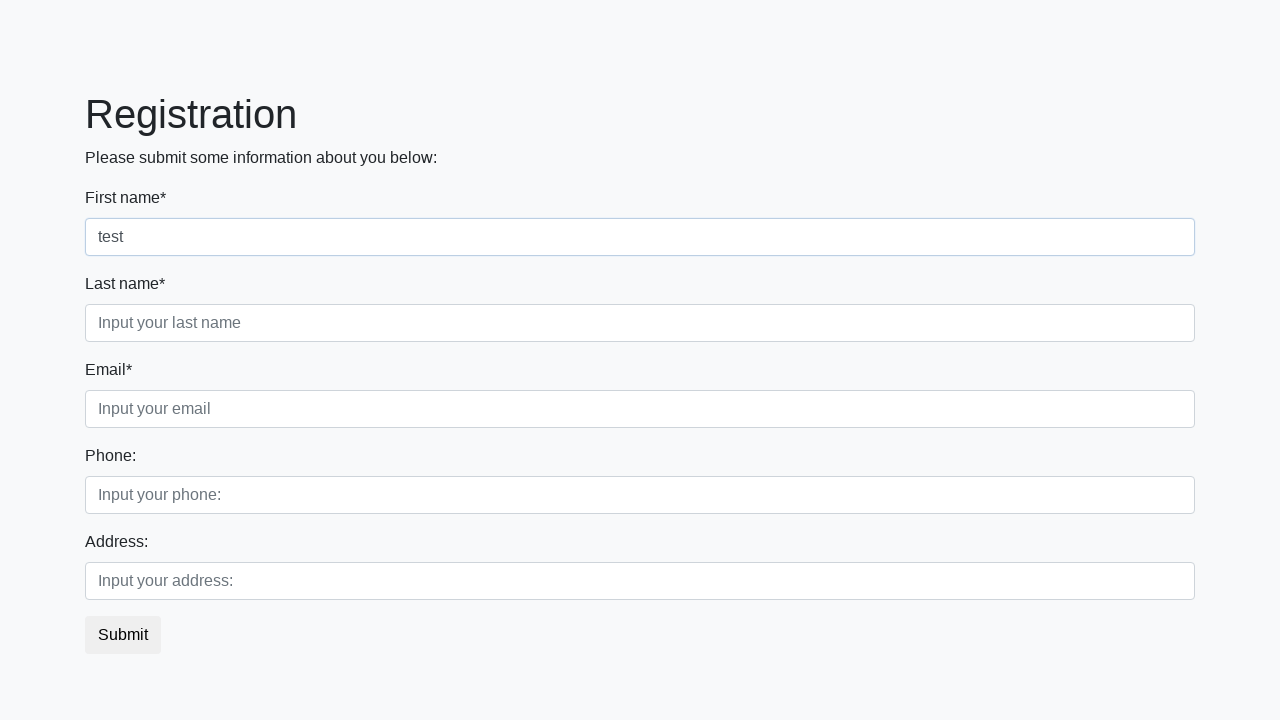

Filled second input field with 'test' on .first_block .second
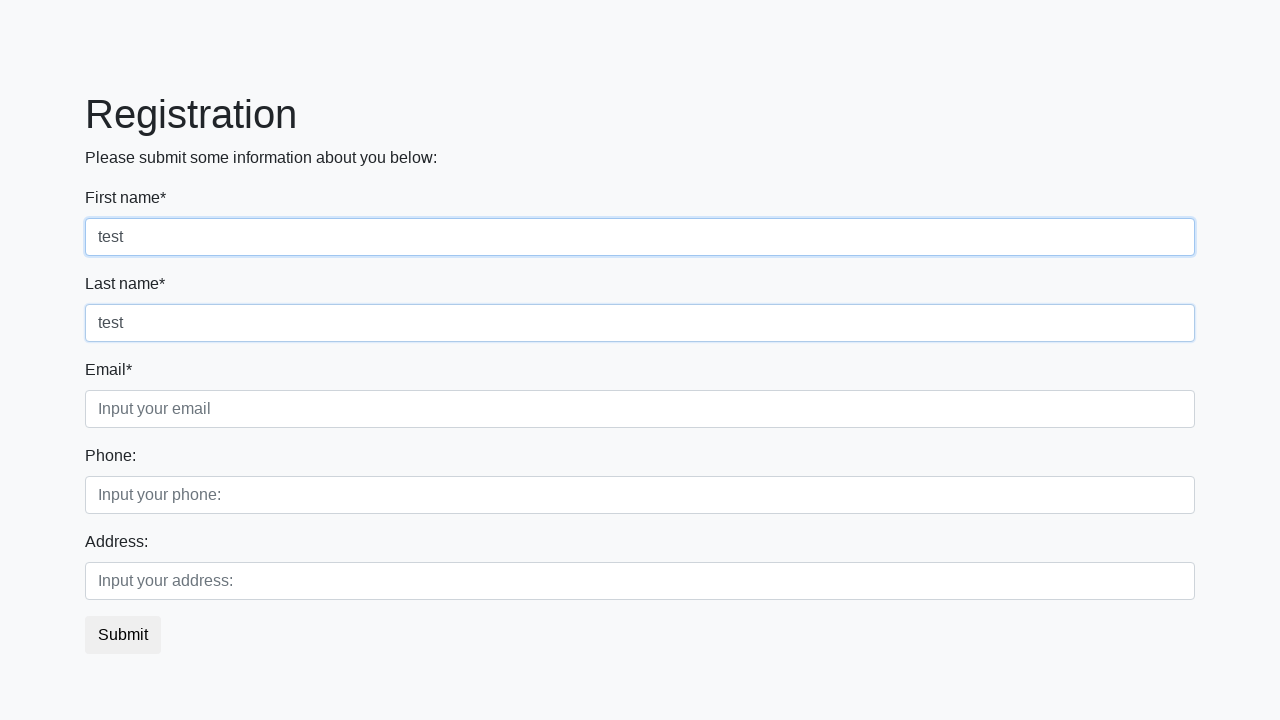

Filled third input field with 'test' on .first_block .third
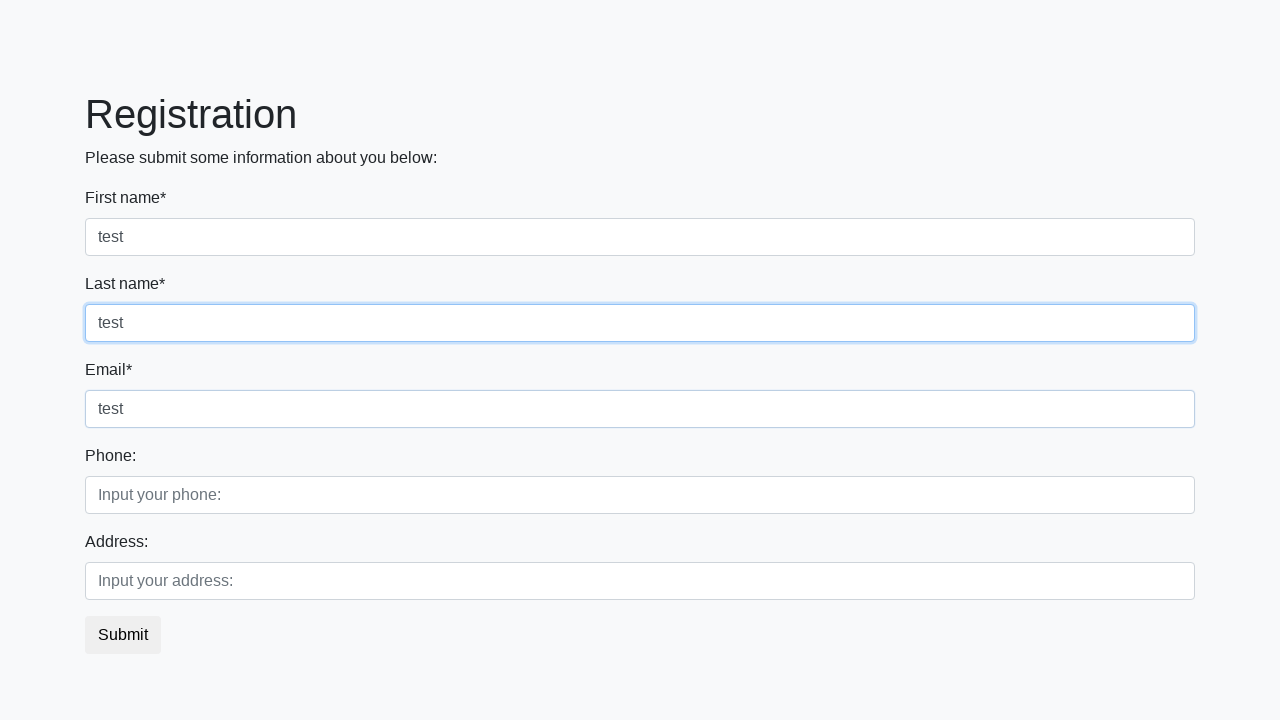

Clicked submit button to register at (123, 635) on button.btn
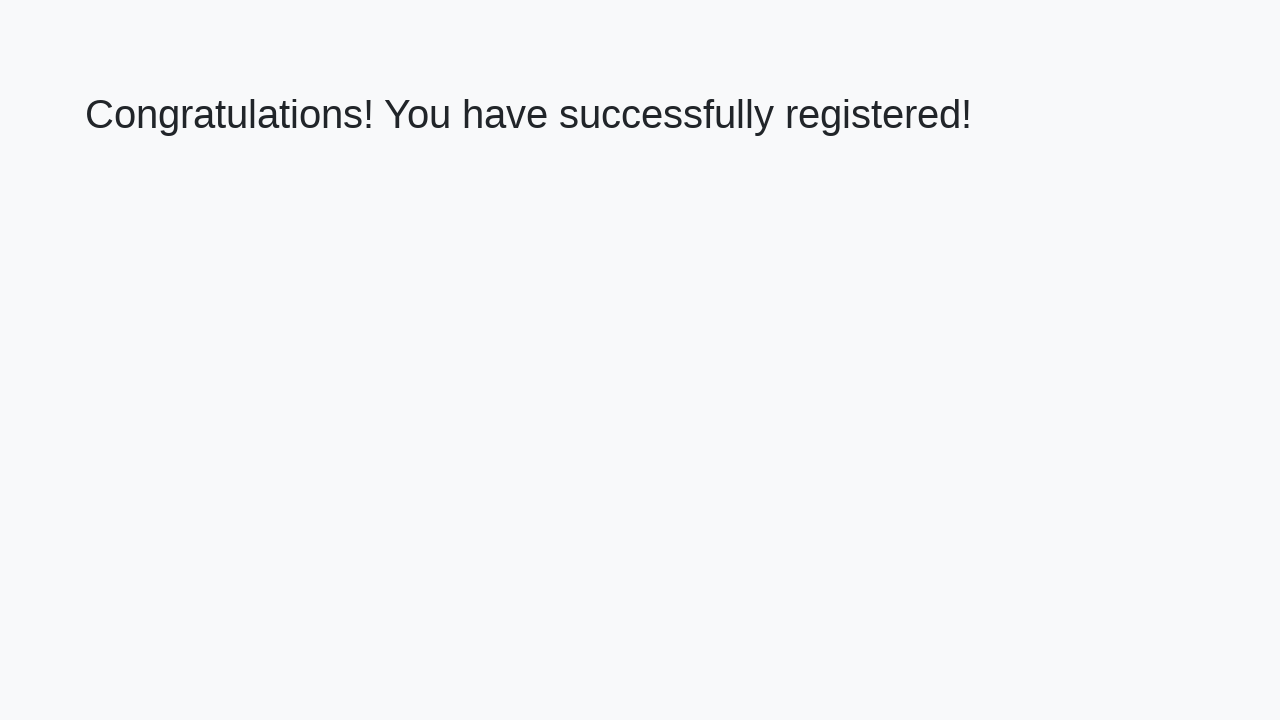

Success message appeared - registration form submitted successfully
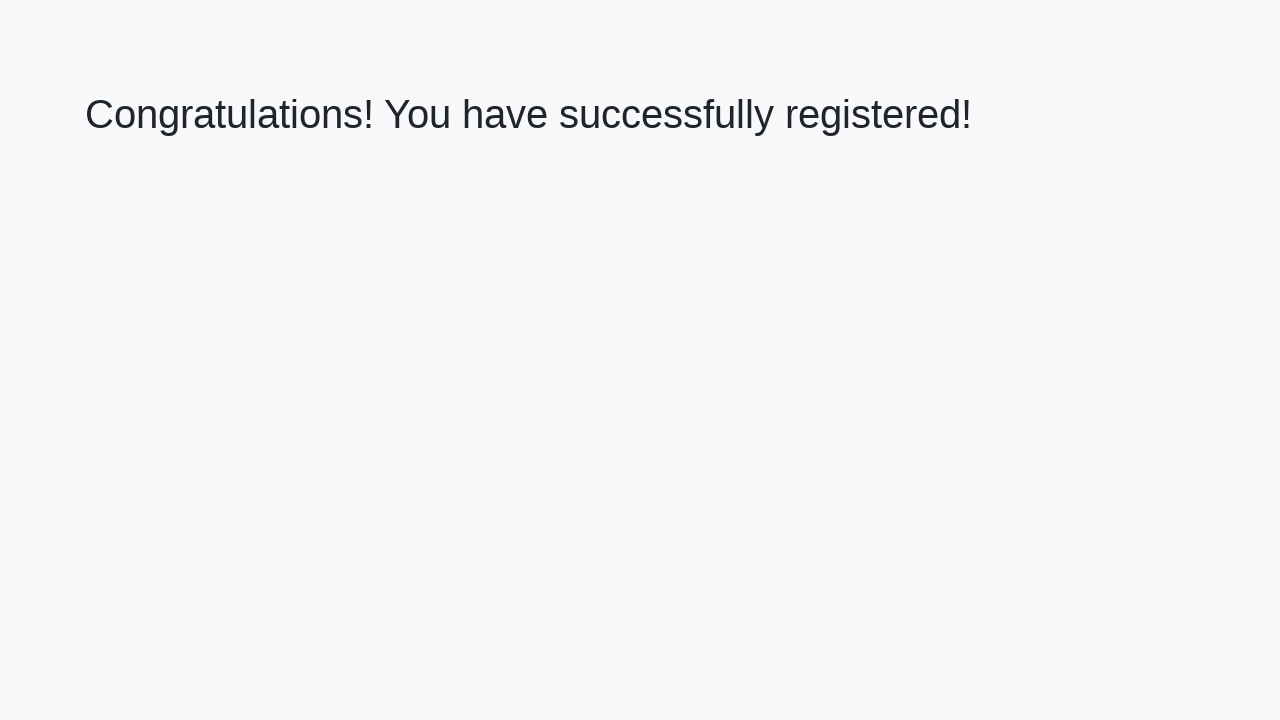

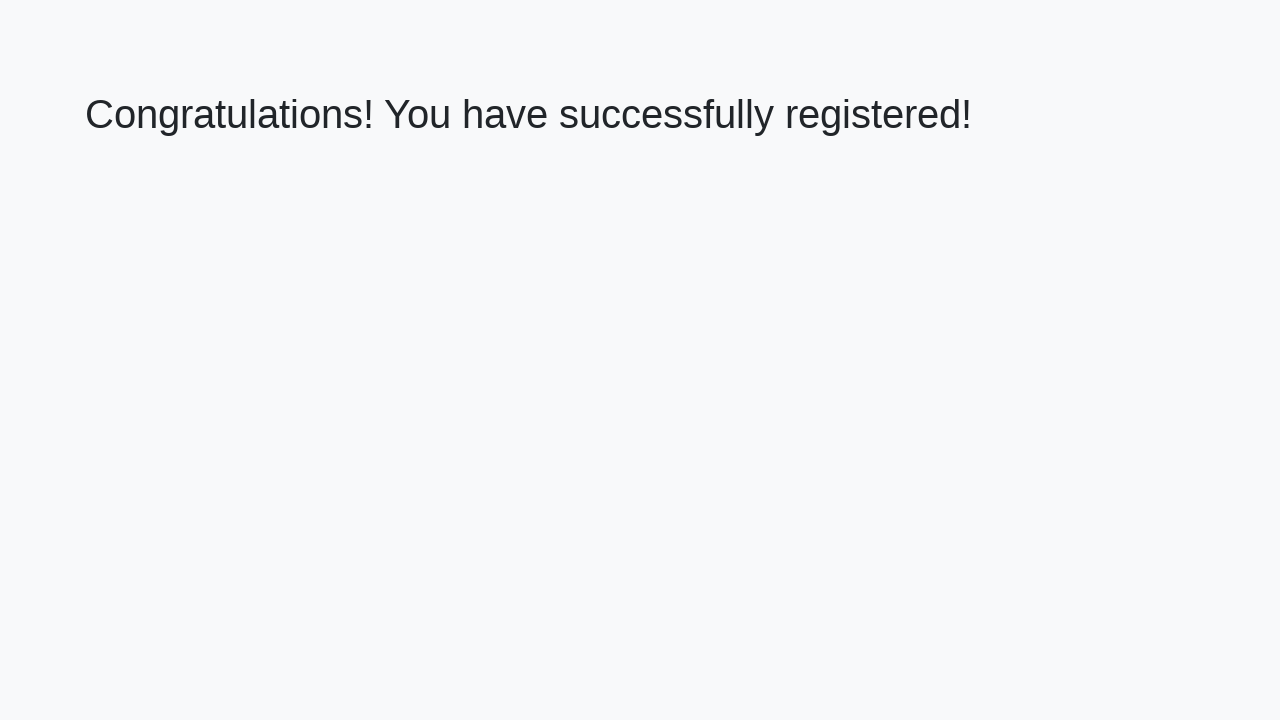